Navigates to the PHPTravels website. The script appears to be an incomplete date picker test that only opens the page without performing any interactions.

Starting URL: http://www.phptravels.net/

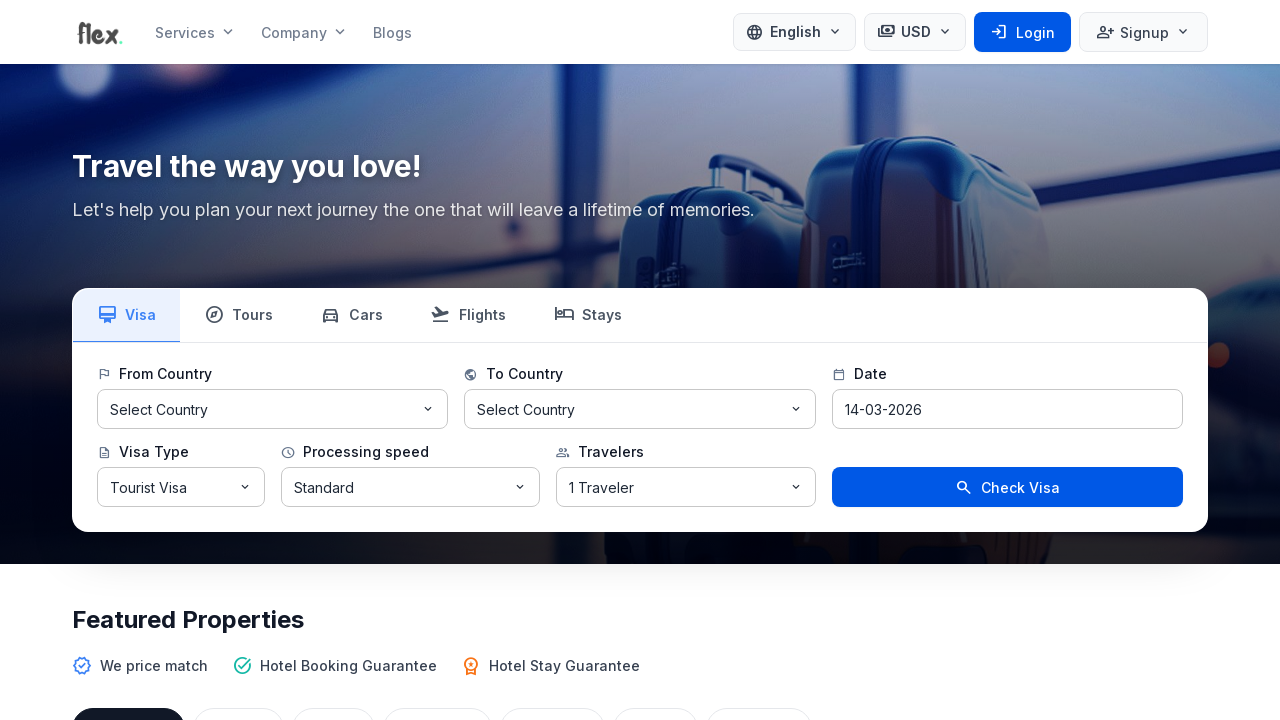

Navigated to PHPTravels website
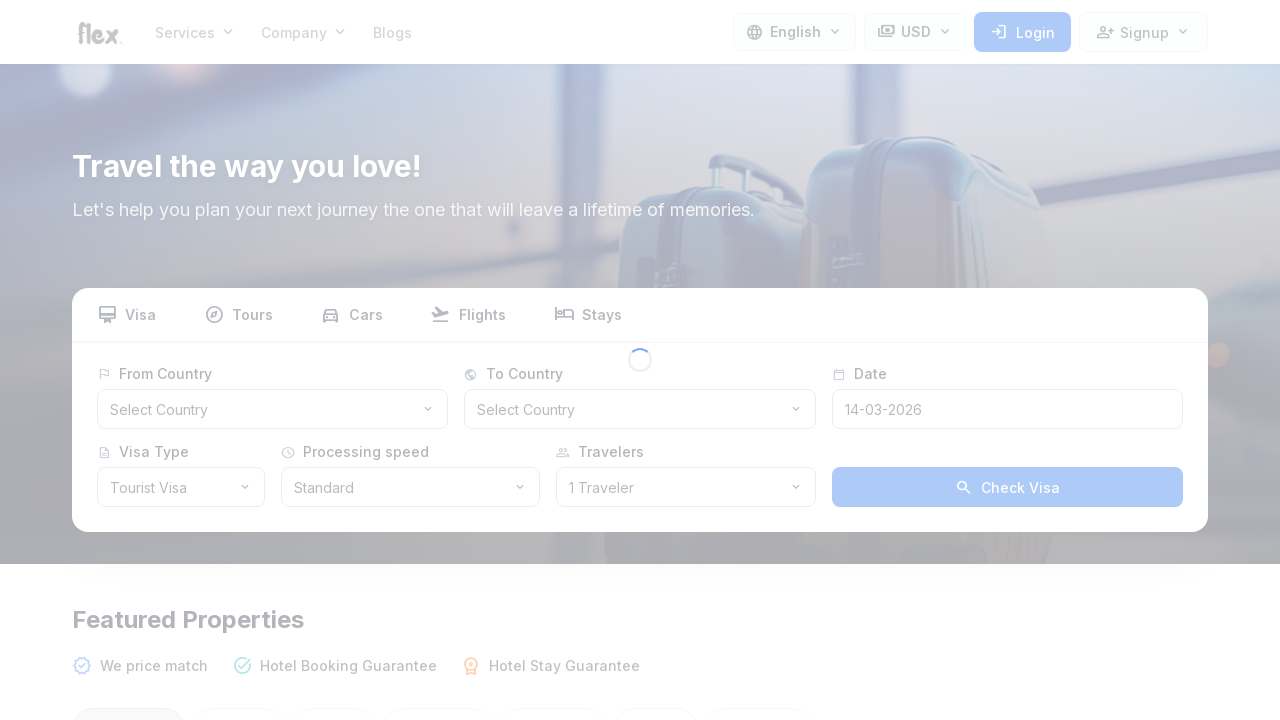

Page DOM content loaded
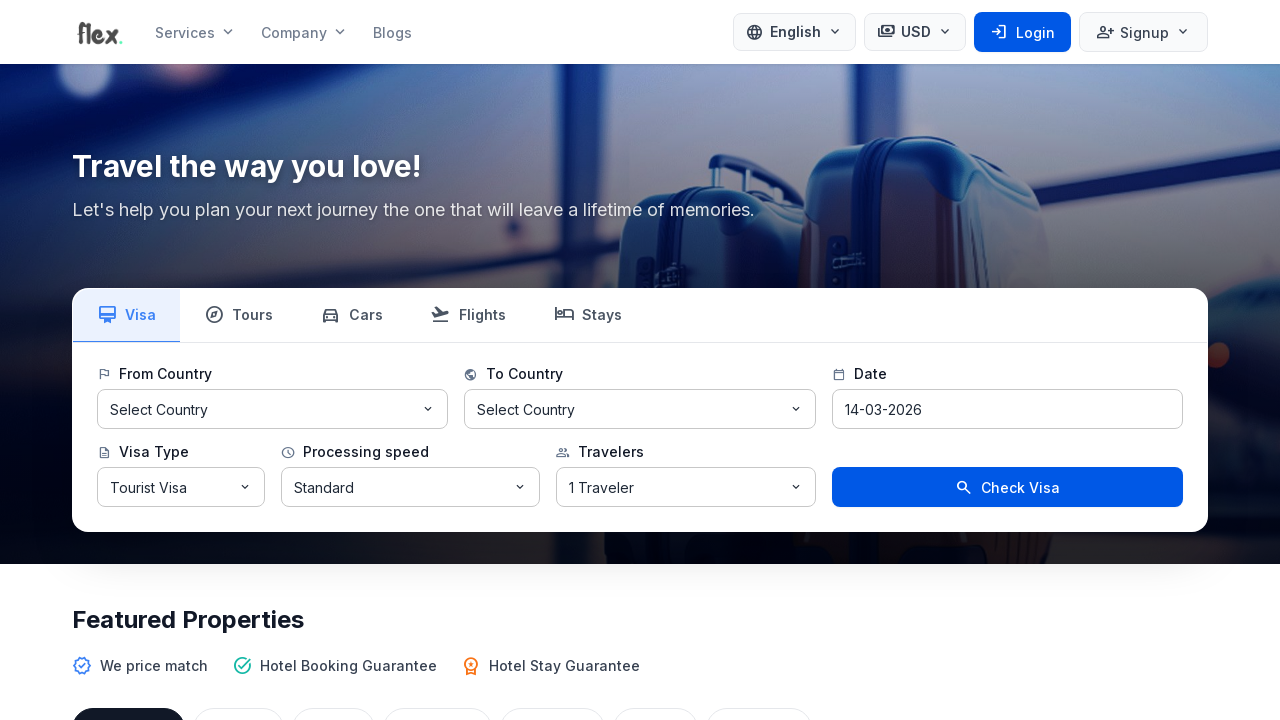

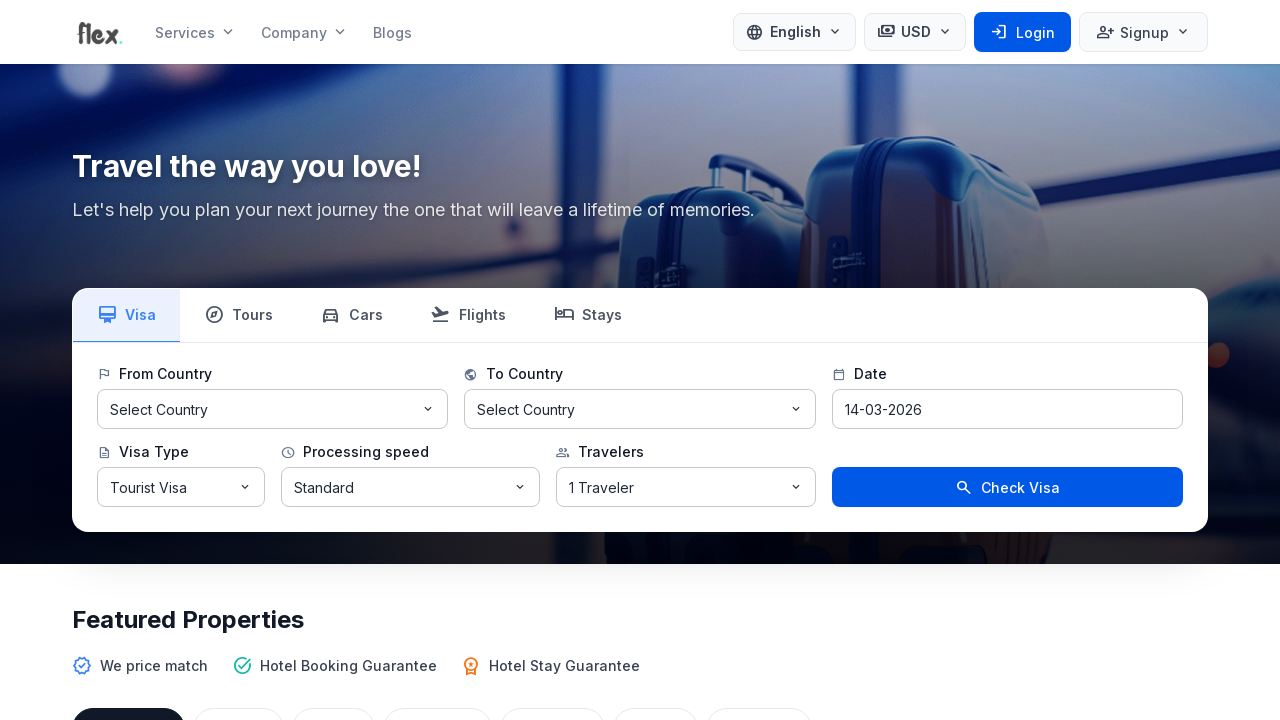